Tests popup window handling by clicking a link that opens a popup window, then closing the child popup window while keeping the parent window open

Starting URL: http://omayo.blogspot.com/

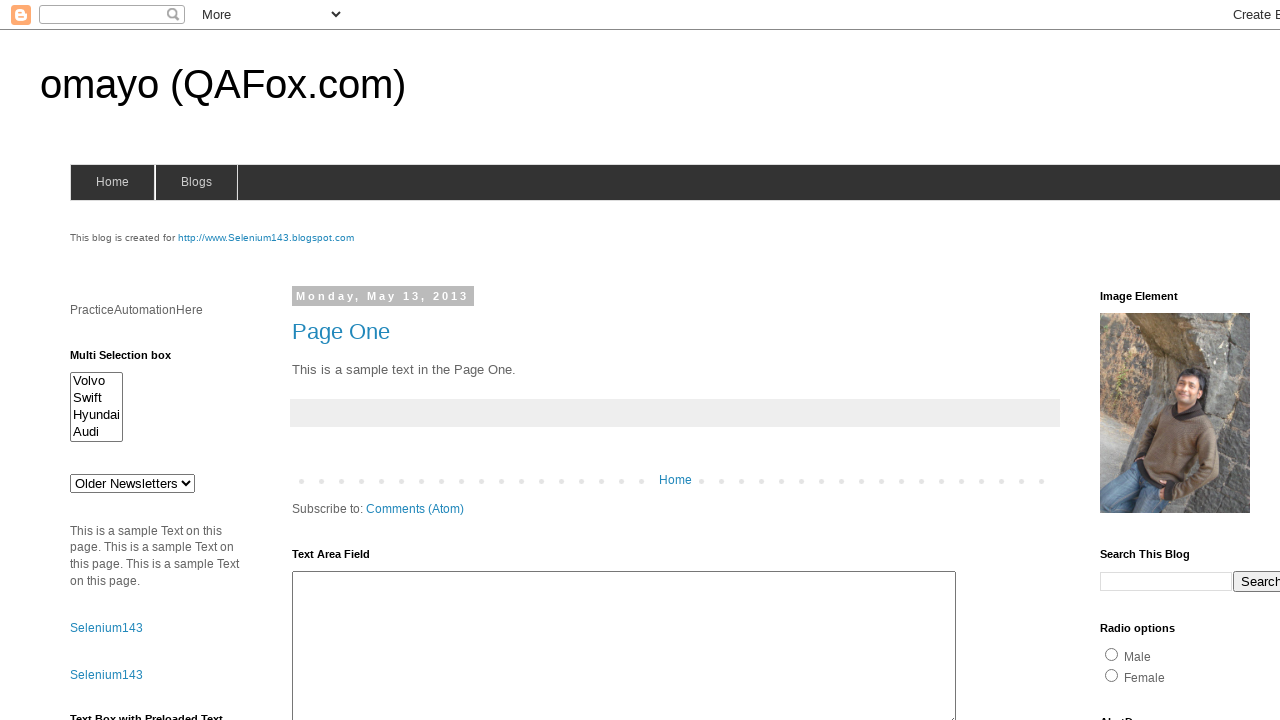

Scrolled popup link into view
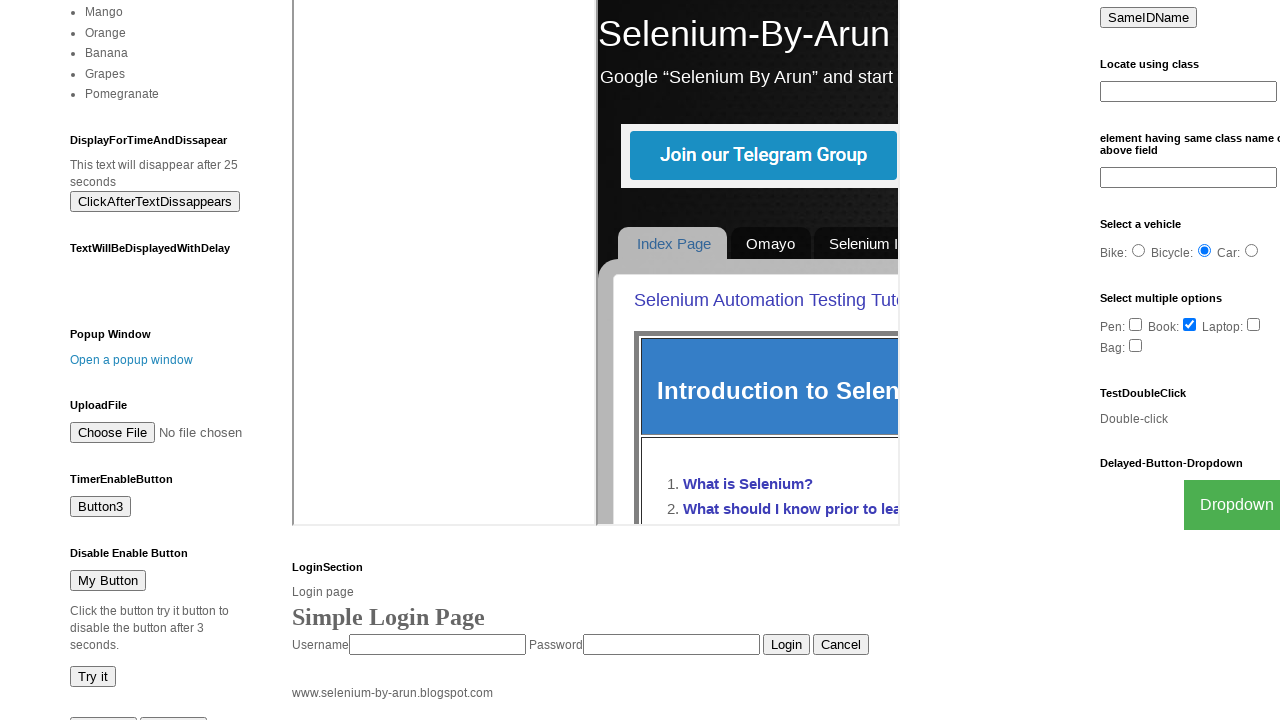

Clicked 'Open a popup window' link at (132, 360) on internal:text="Open a popup window"i
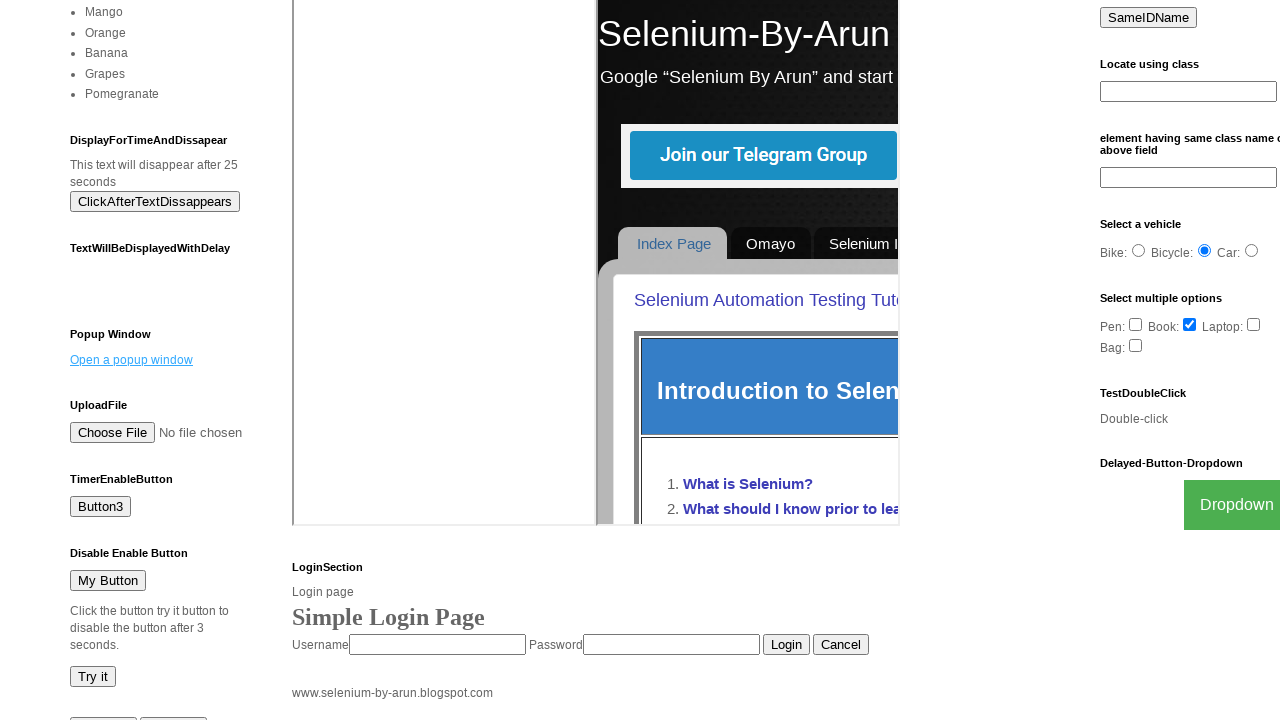

Popup window opened and captured
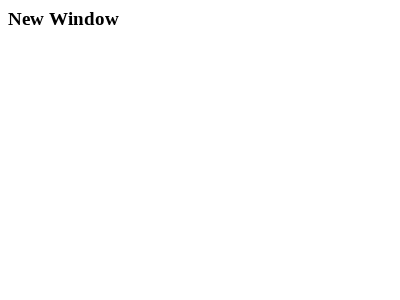

Popup window fully loaded (domcontentloaded)
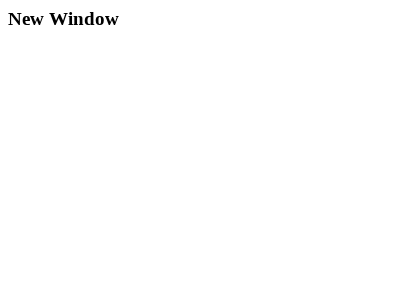

Closed the popup window
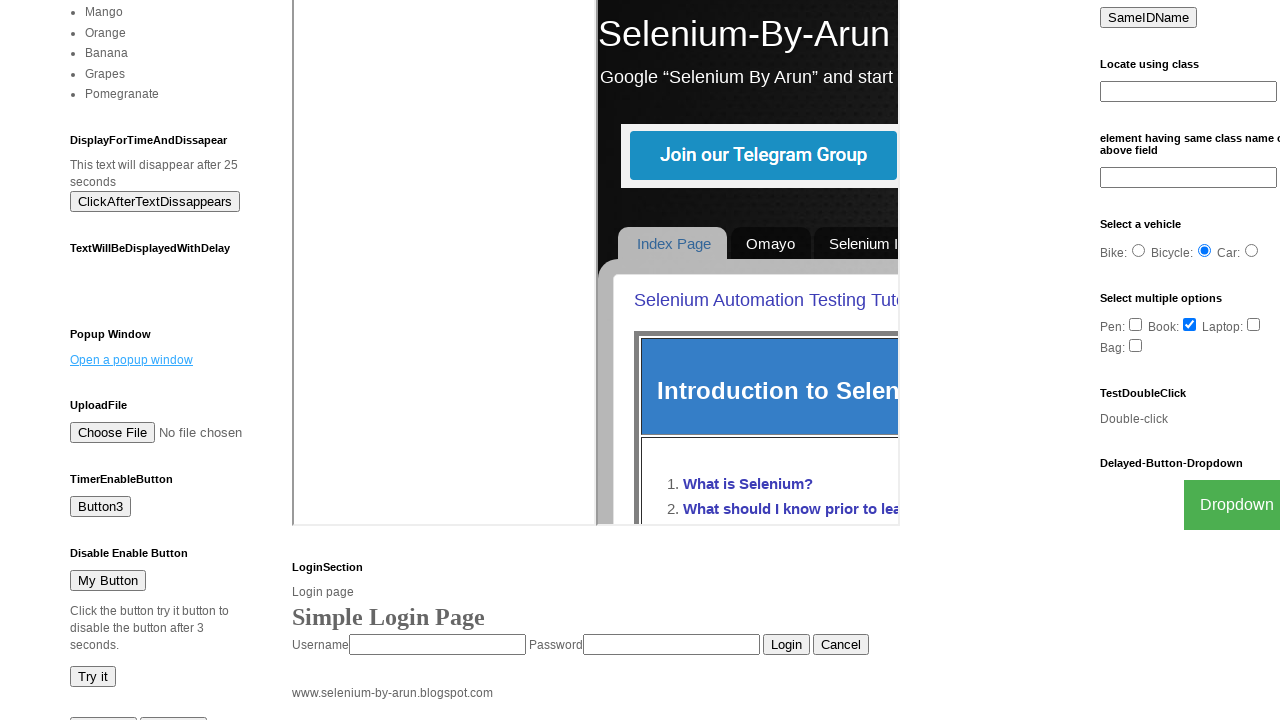

Parent window still accessible after popup closed
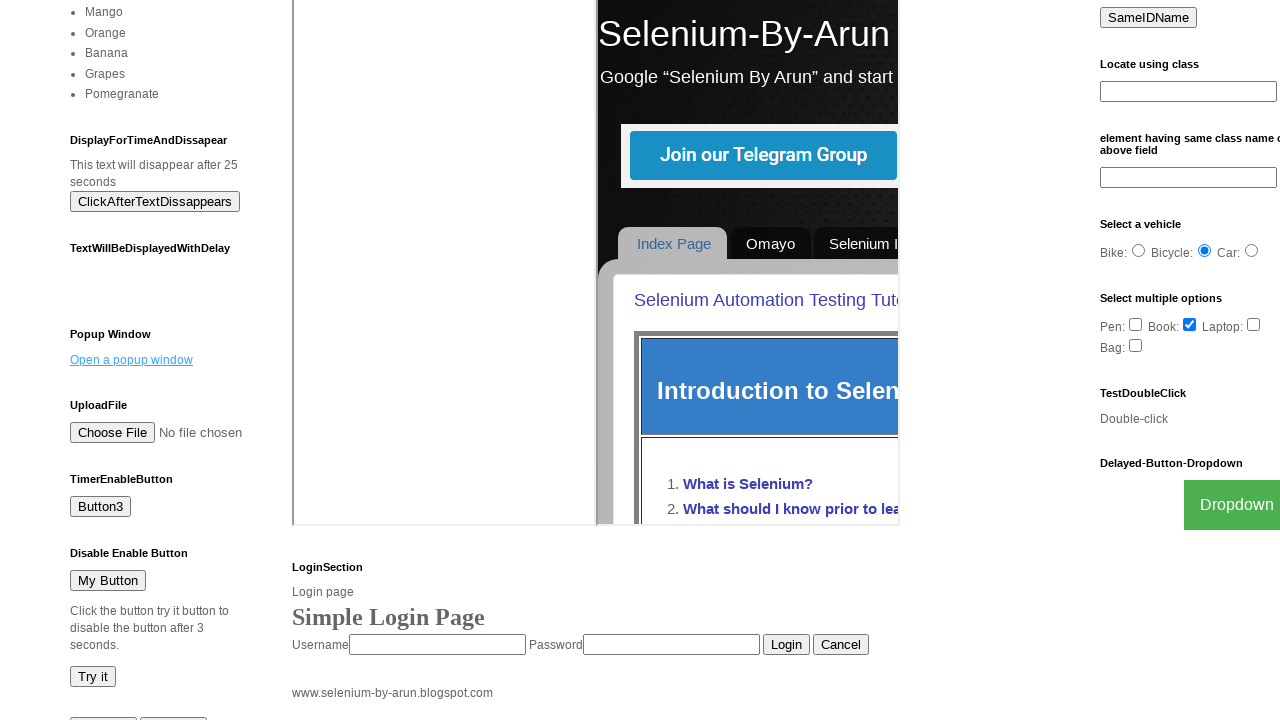

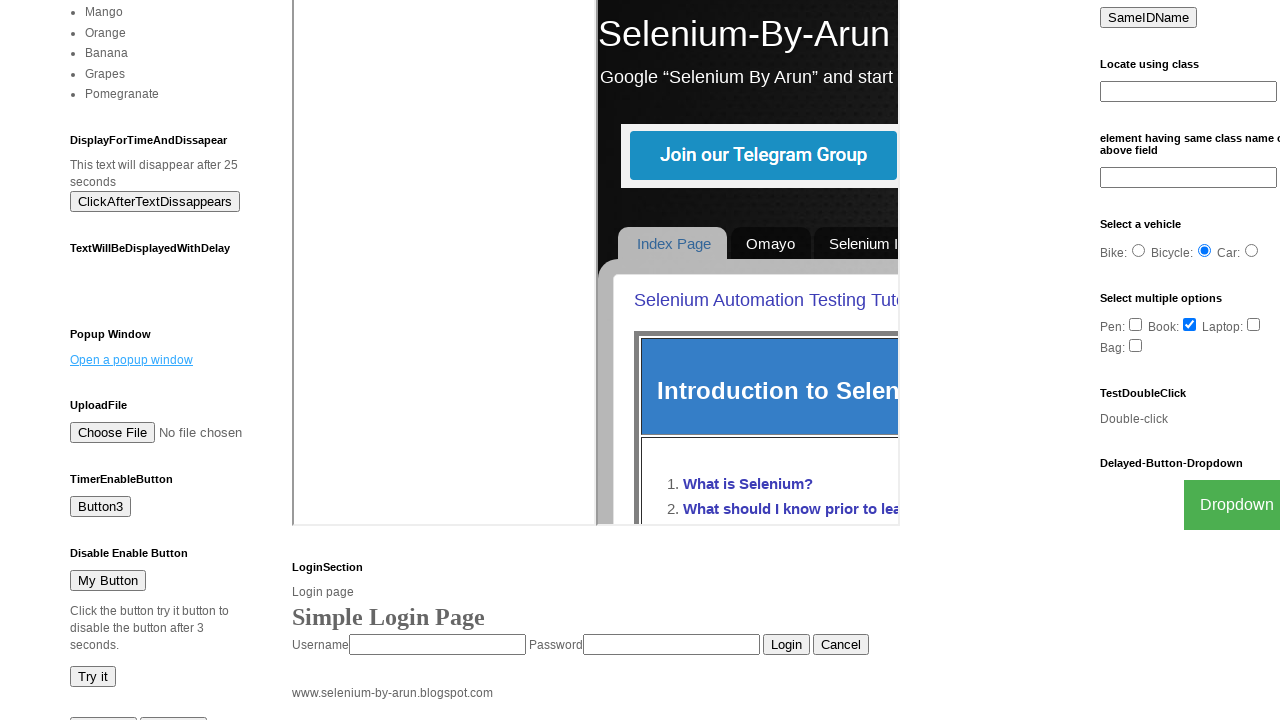